Tests link navigation by clicking on a "Home" link using link text locator on the DemoQA links page

Starting URL: https://demoqa.com/links

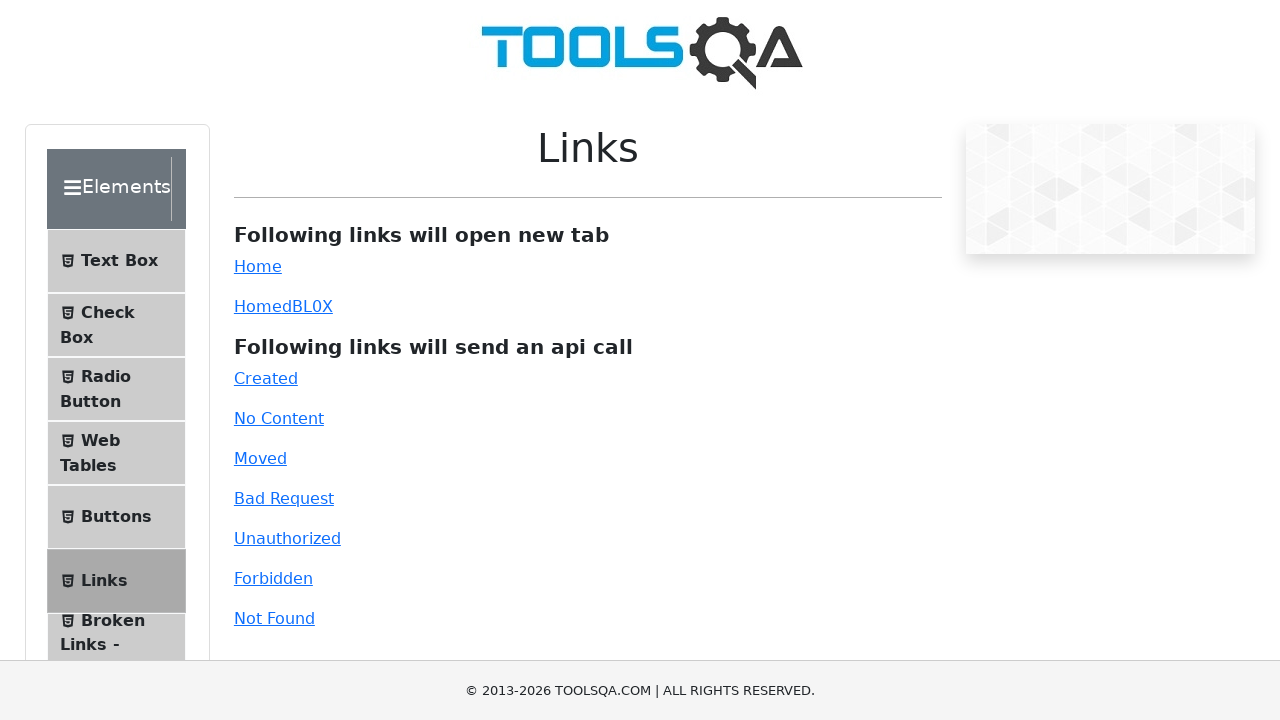

Clicked on the Home link using link text locator at (258, 266) on a:has-text('Home')
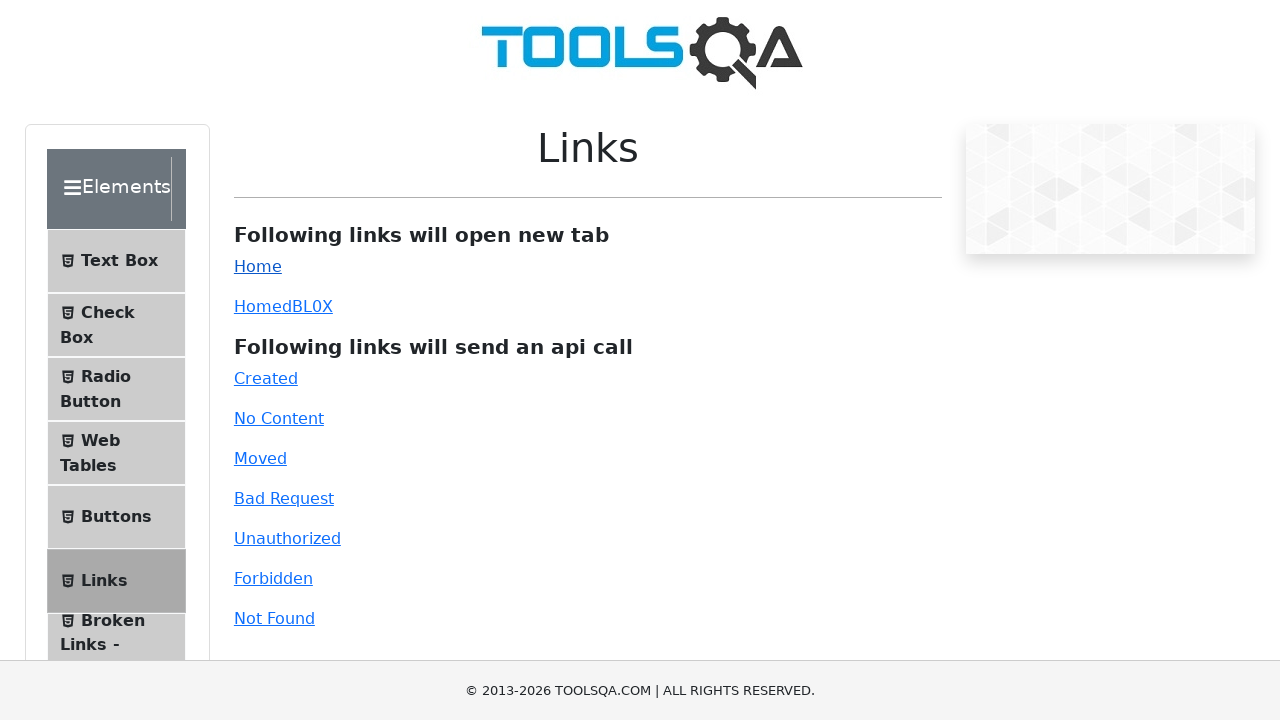

Waited for page navigation to complete (networkidle)
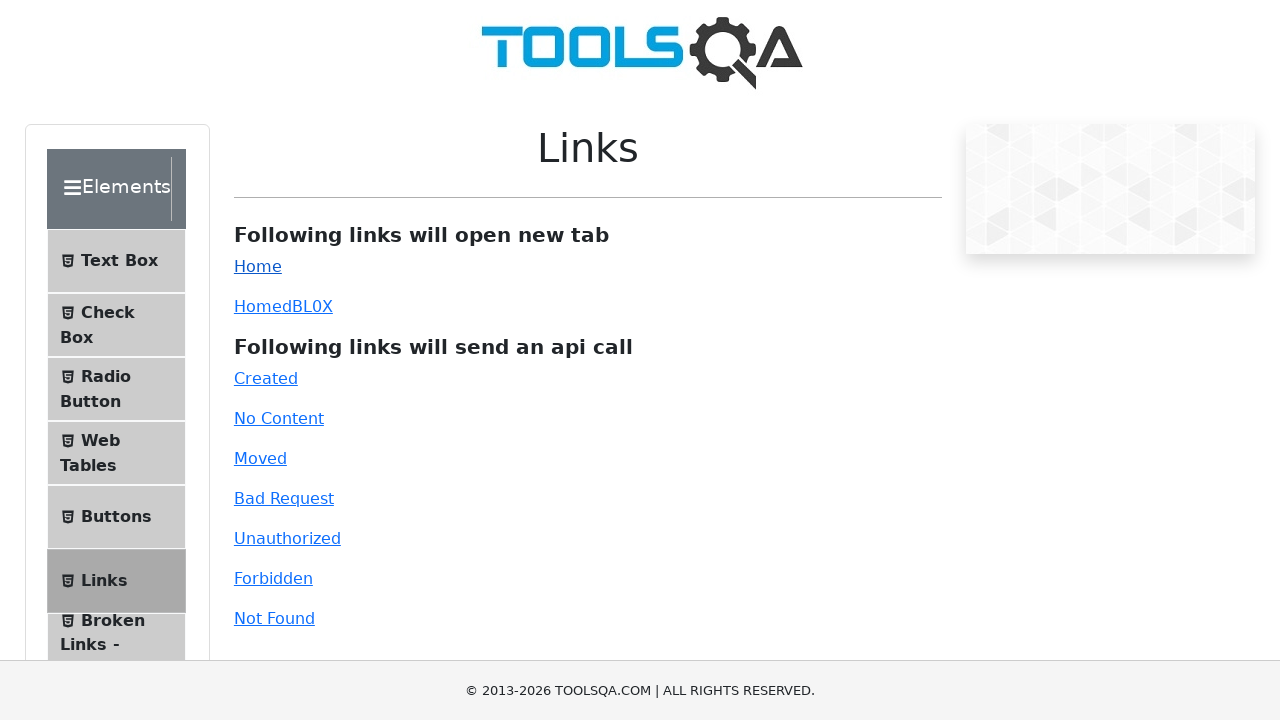

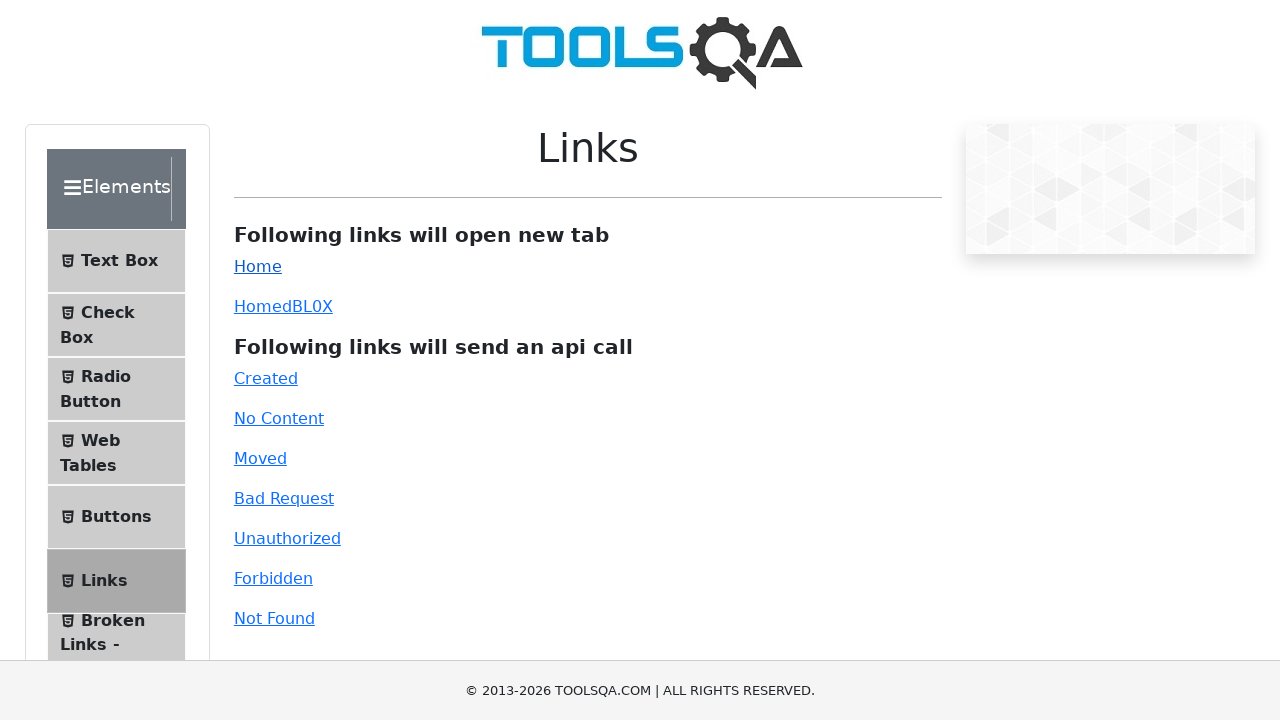